Opens the RedBus website homepage and waits for the page to load. This is a basic browser launch test demonstrating Chrome options for disabling notifications.

Starting URL: https://www.redbus.in/

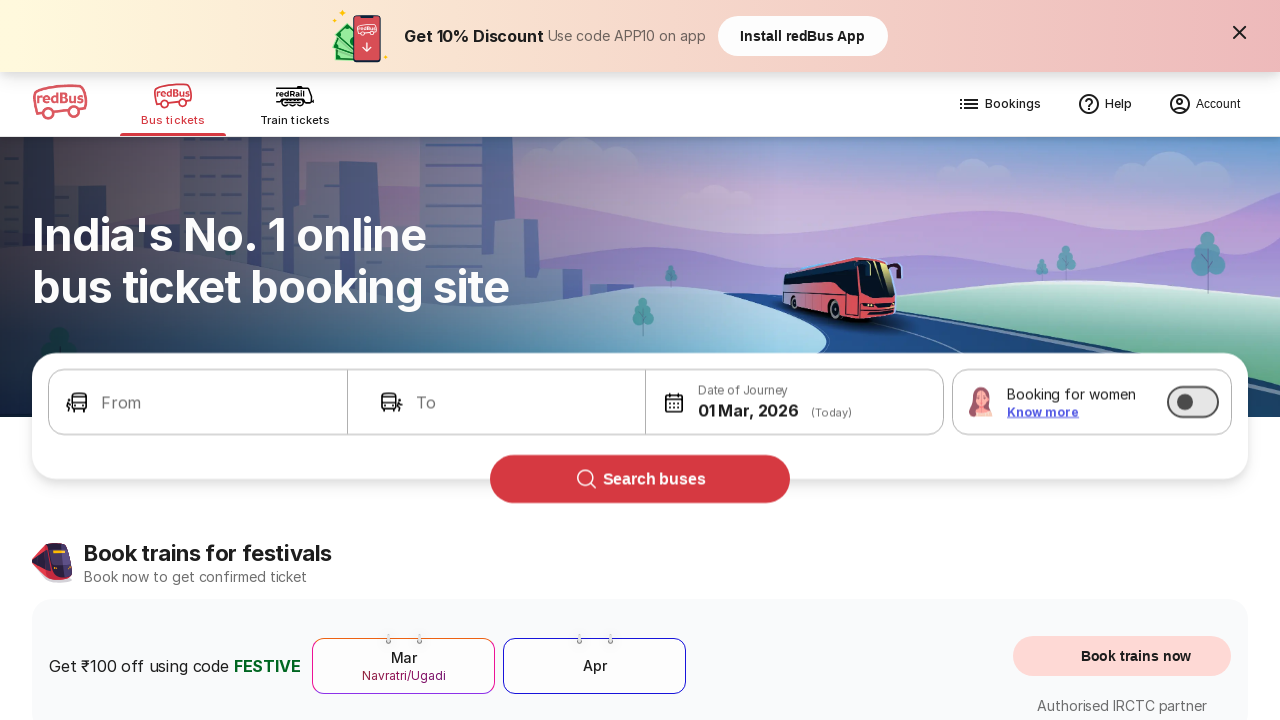

Page DOM content loaded
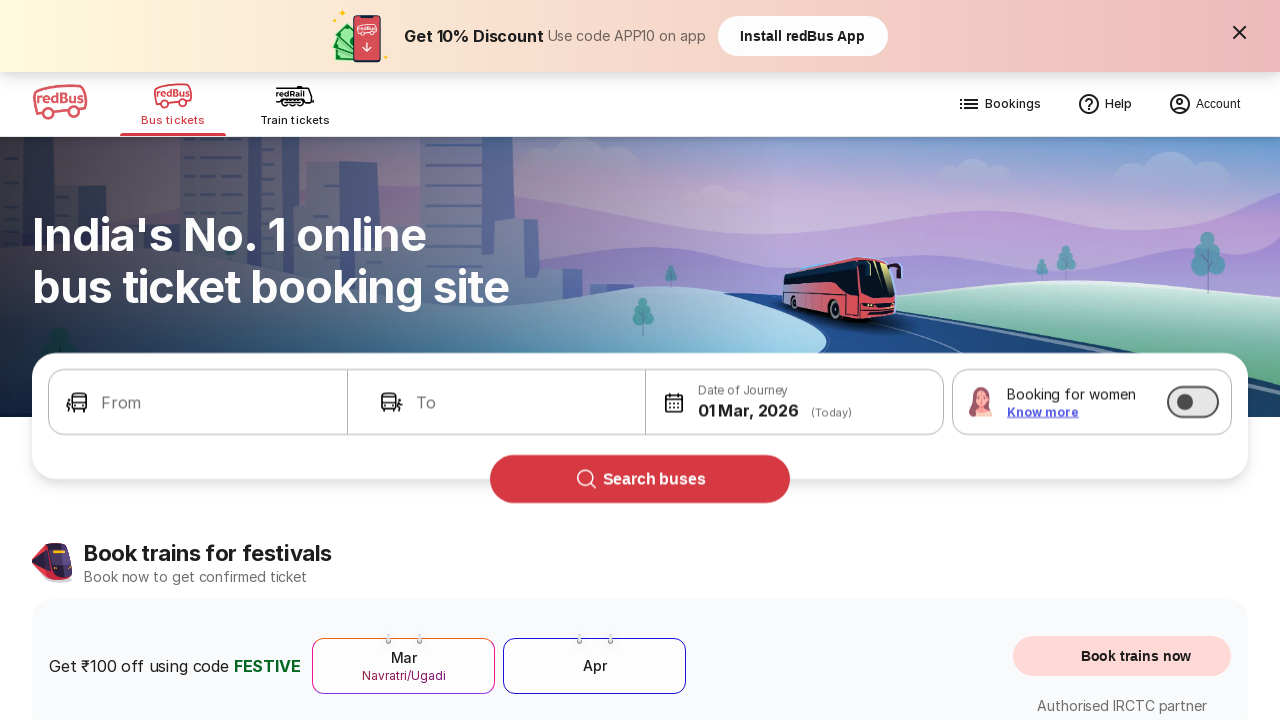

RedBus homepage body element is visible - page fully loaded
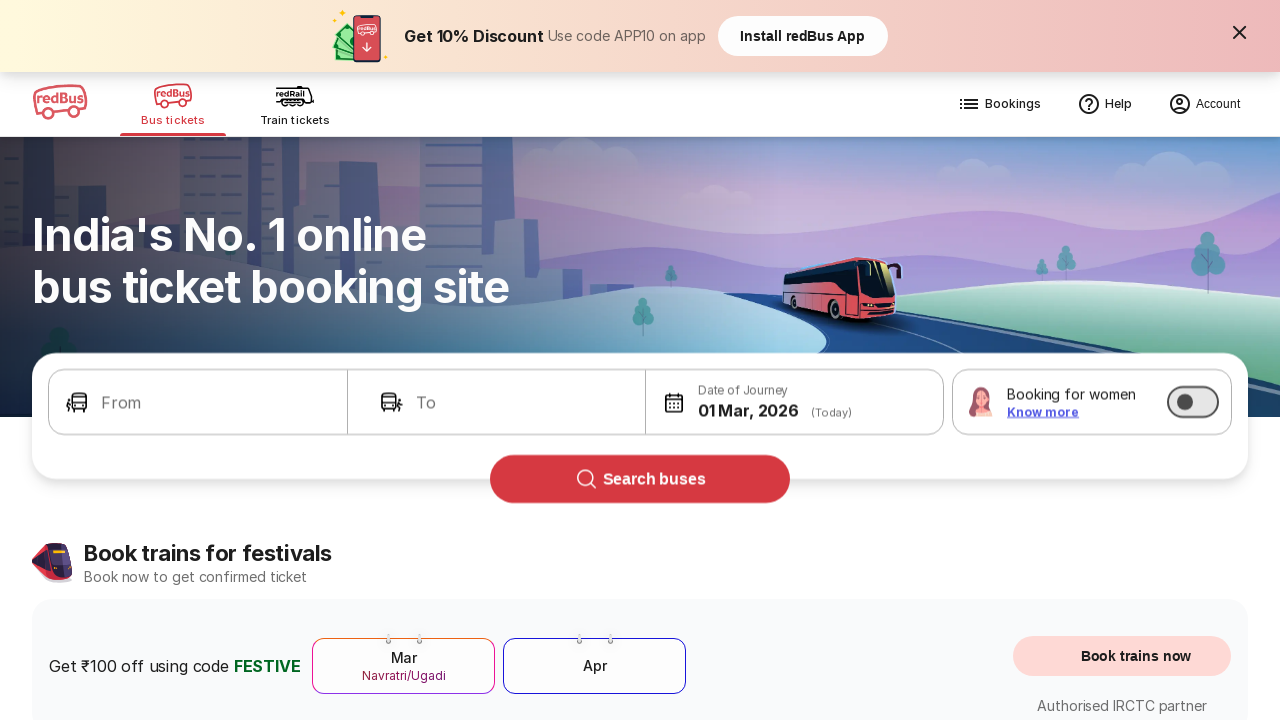

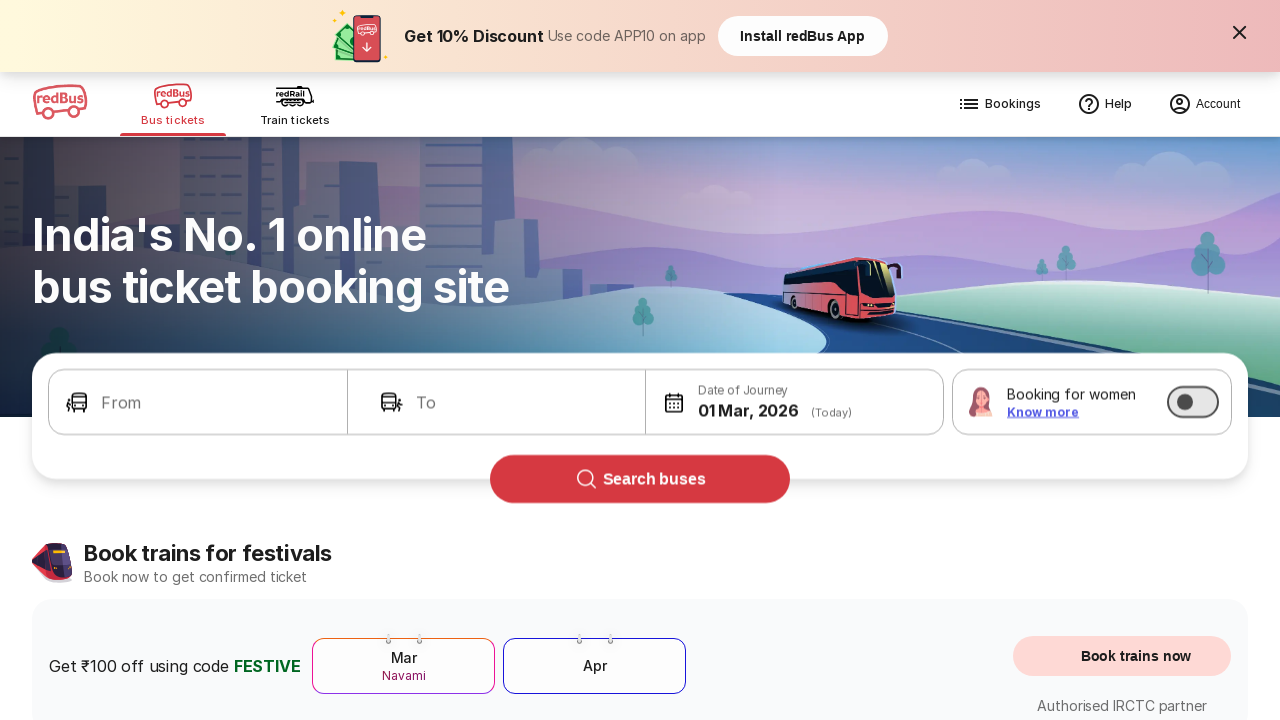